Tests successful login with valid test credentials on a public demo site

Starting URL: http://the-internet.herokuapp.com/login

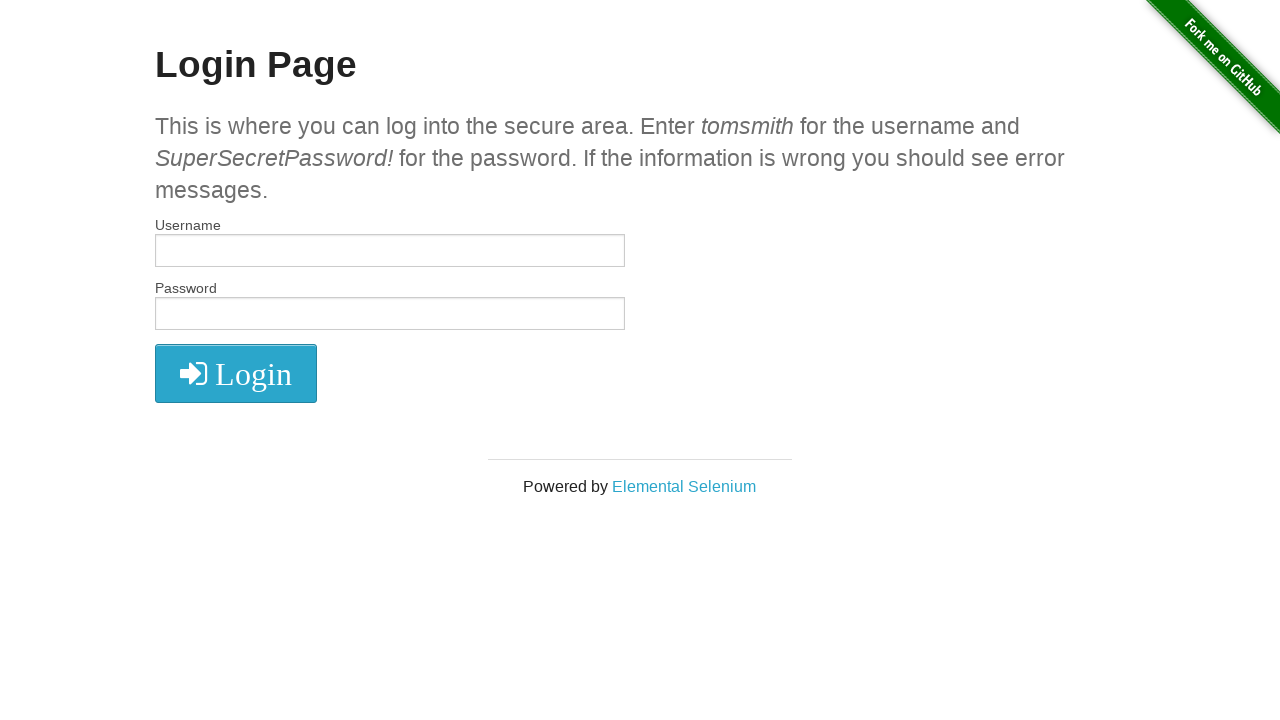

Filled username field with 'tomsmith' on input[name='username']
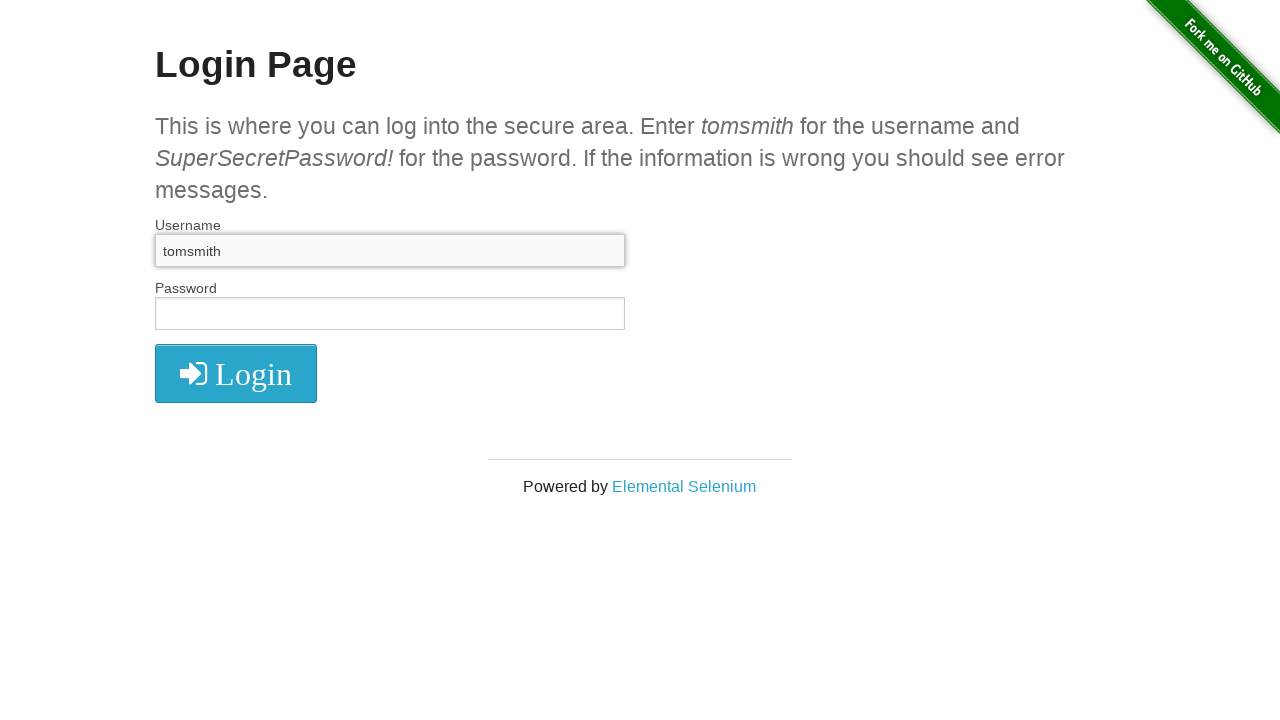

Filled password field with 'SuperSecretPassword!' on input#password
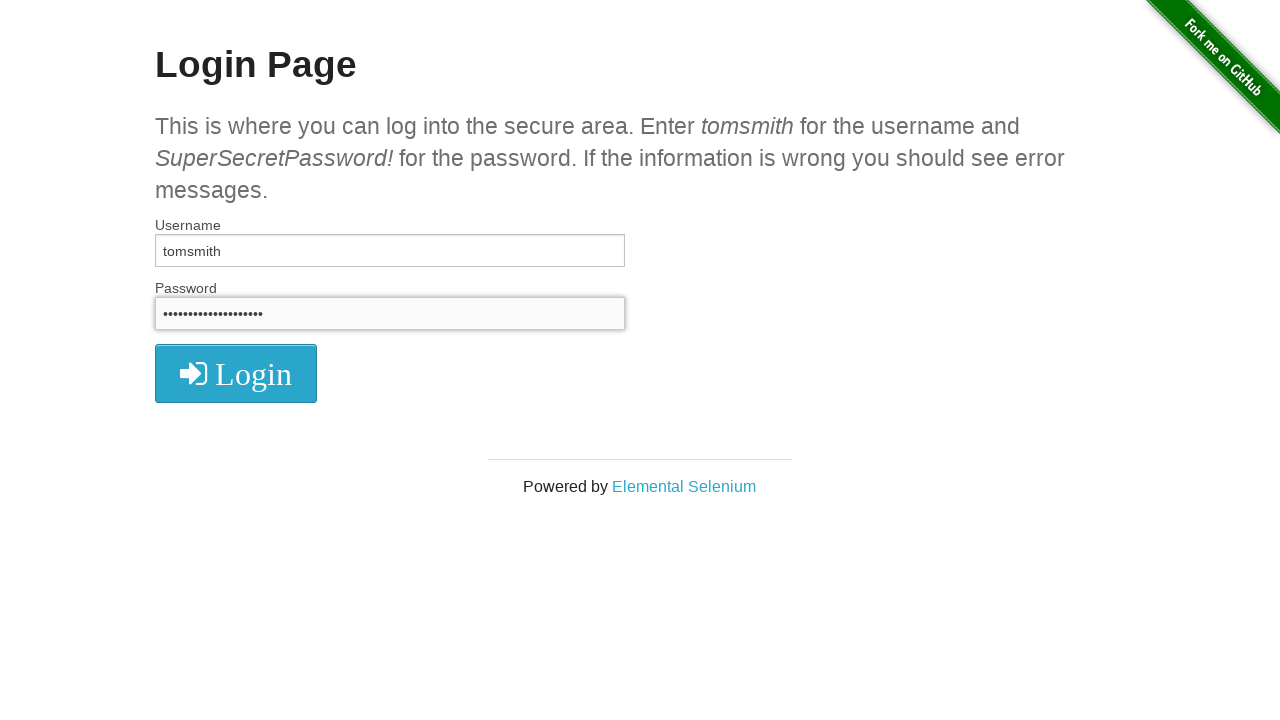

Clicked login button at (236, 373) on .radius
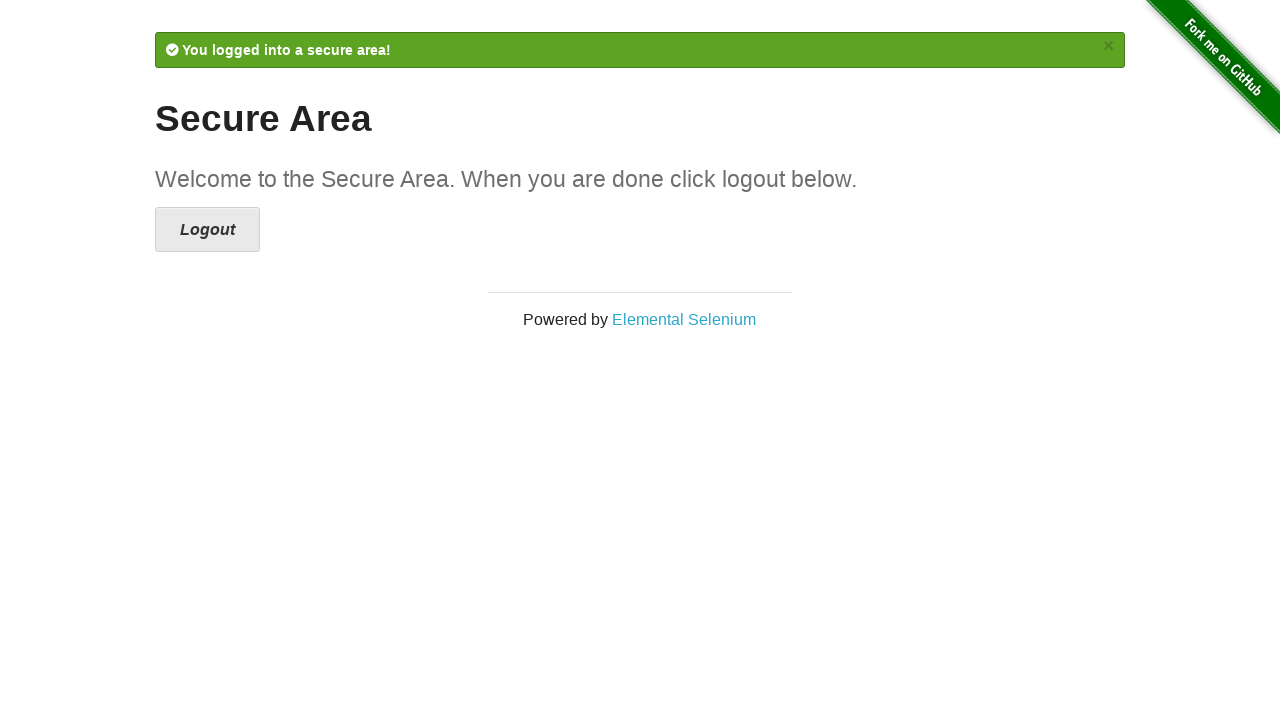

Verified secure area heading is displayed - login successful
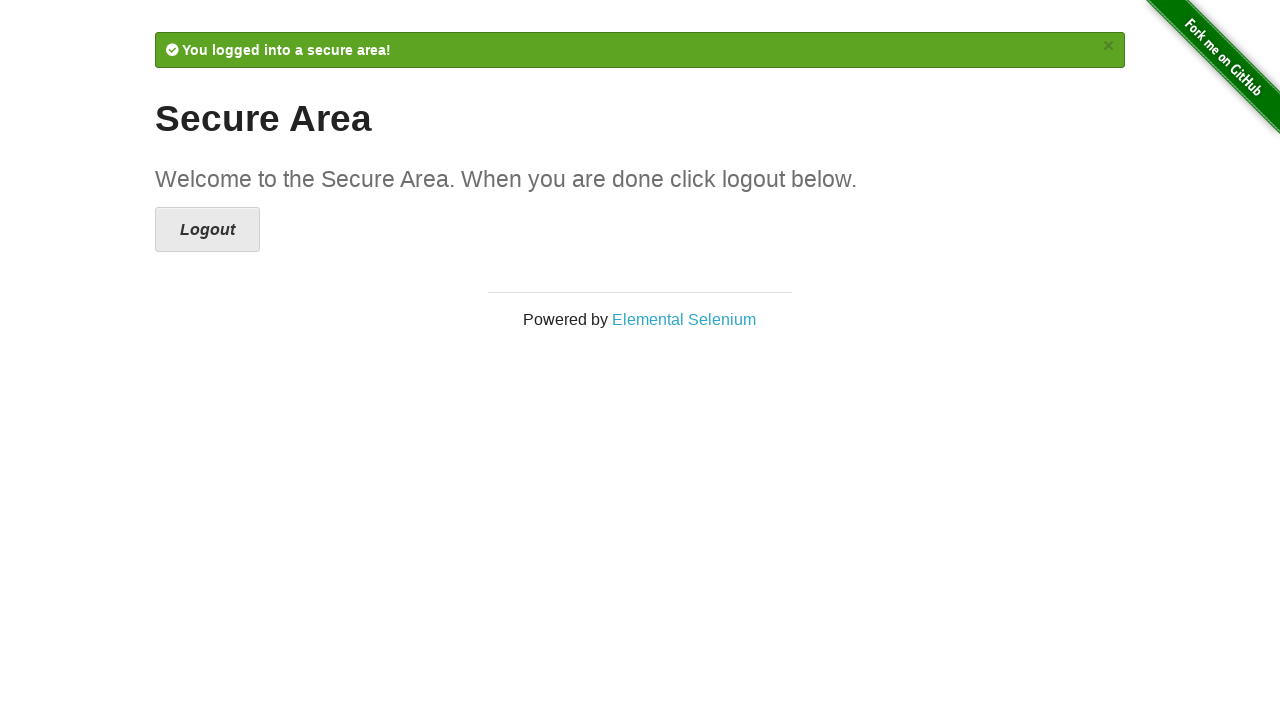

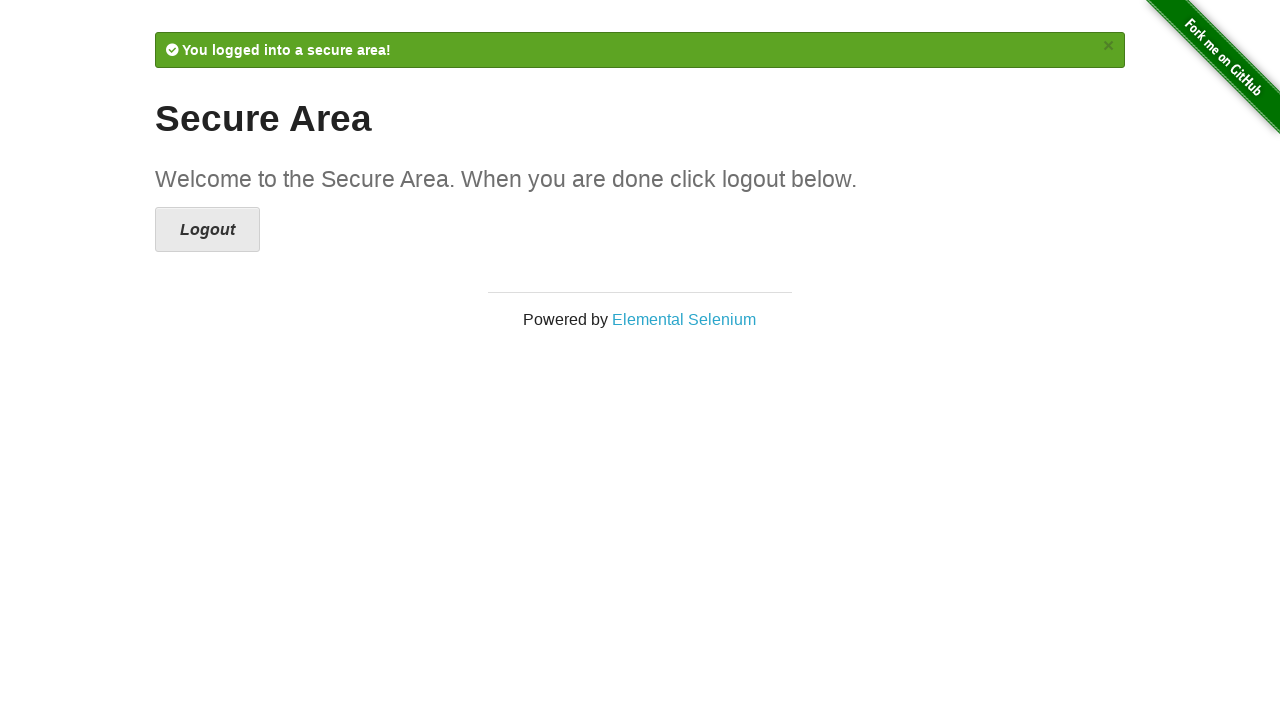